Fills all required fields (first name, last name, gender, phone number) in the practice form and verifies the modal window appears after submission

Starting URL: https://demoqa.com/automation-practice-form

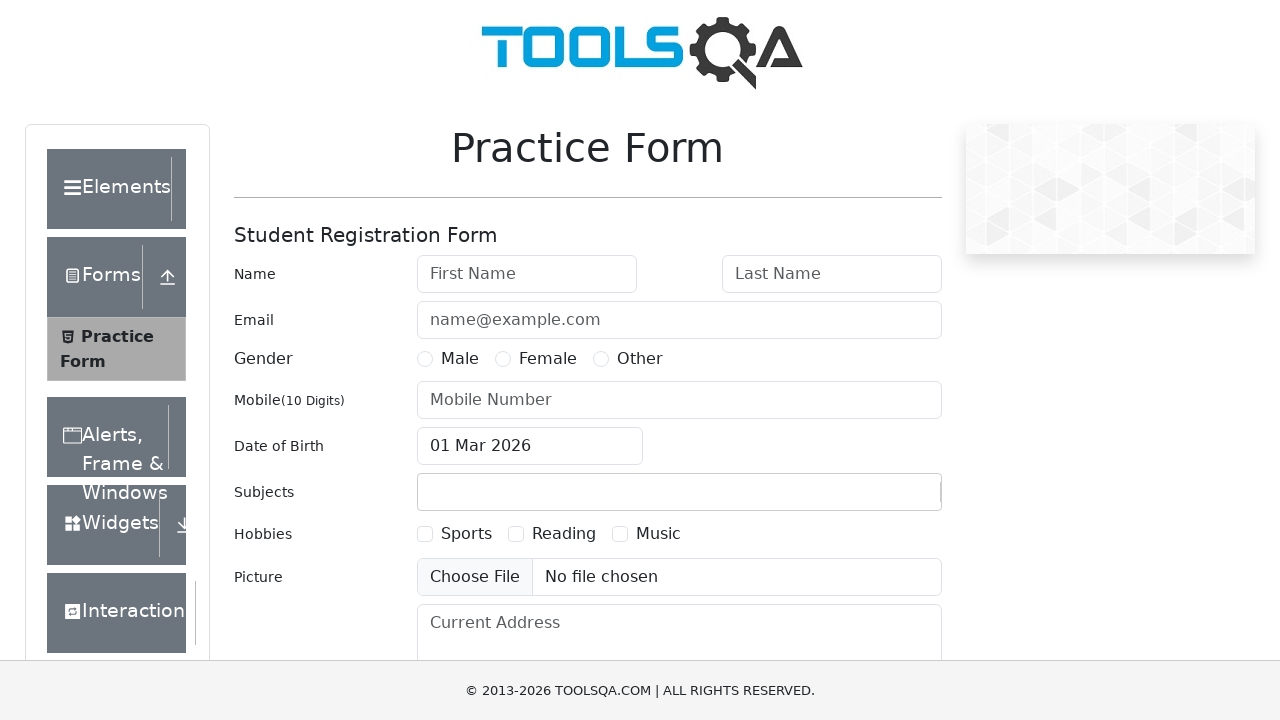

Filled first name field with 'TestFirstName' on #firstName
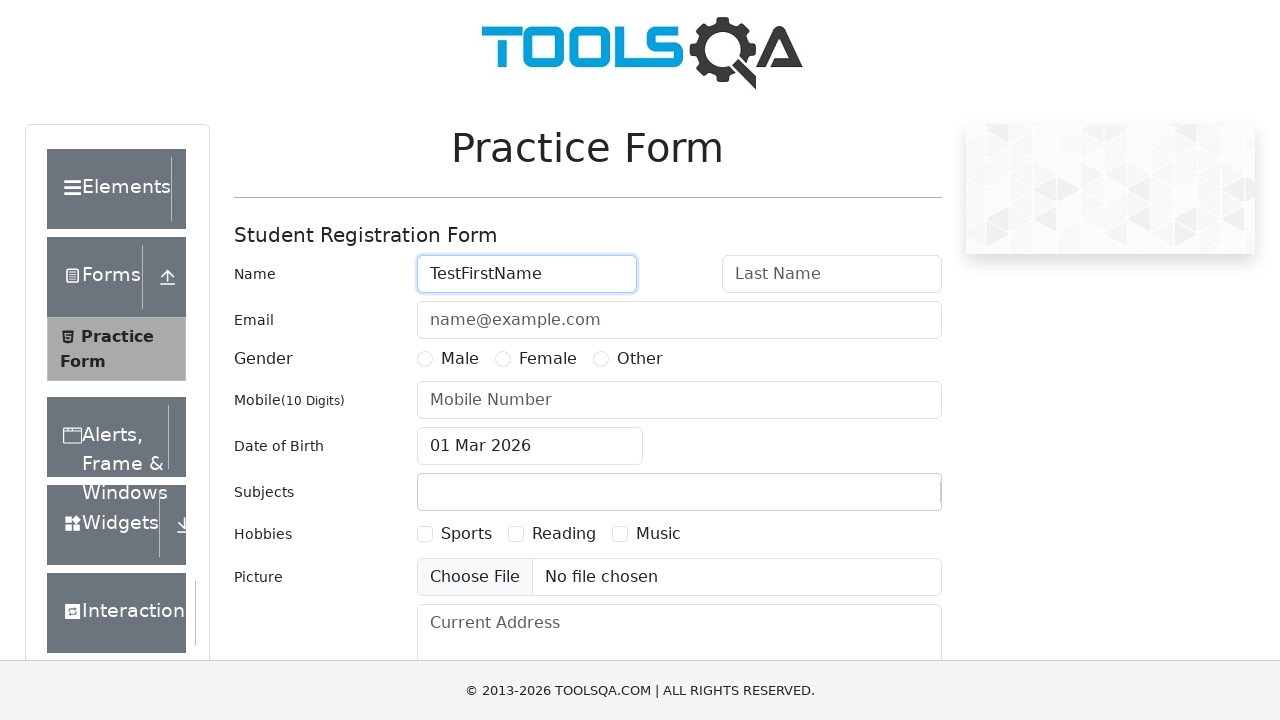

Filled last name field with 'TestLastName' on #lastName
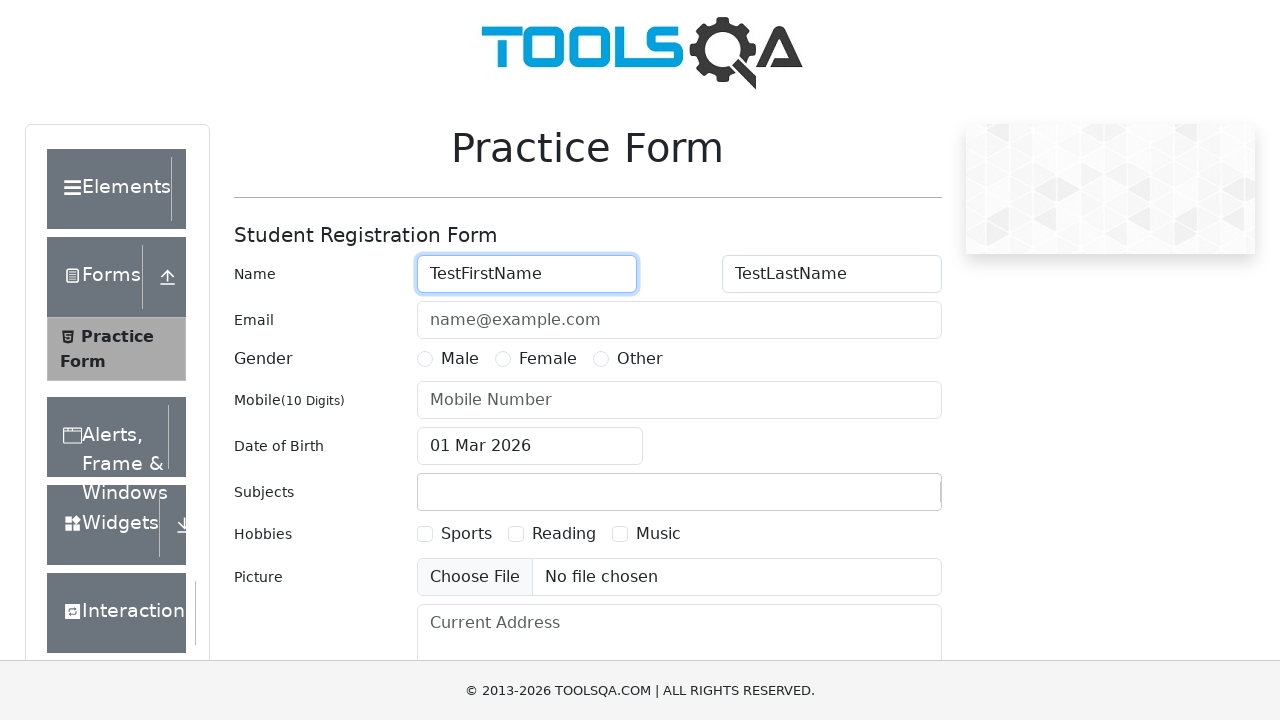

Selected Male gender option at (460, 359) on label[for='gender-radio-1']
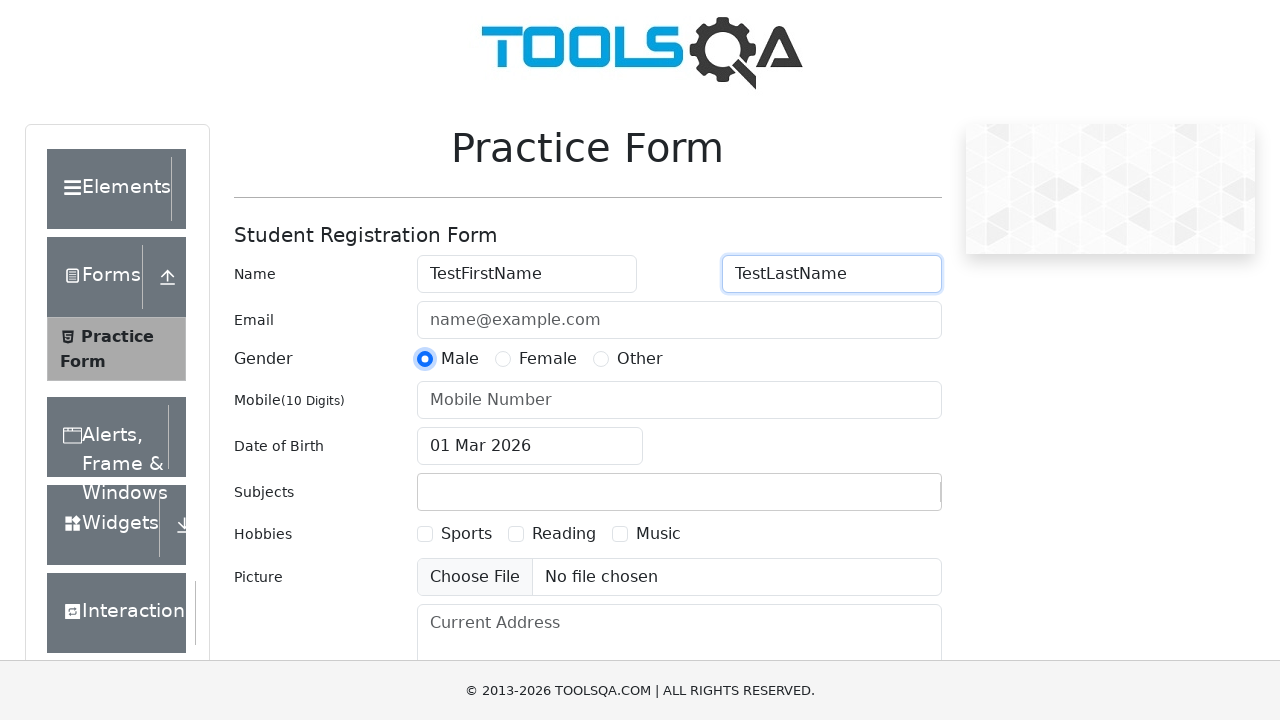

Filled phone number field with '0123456789' on #userNumber
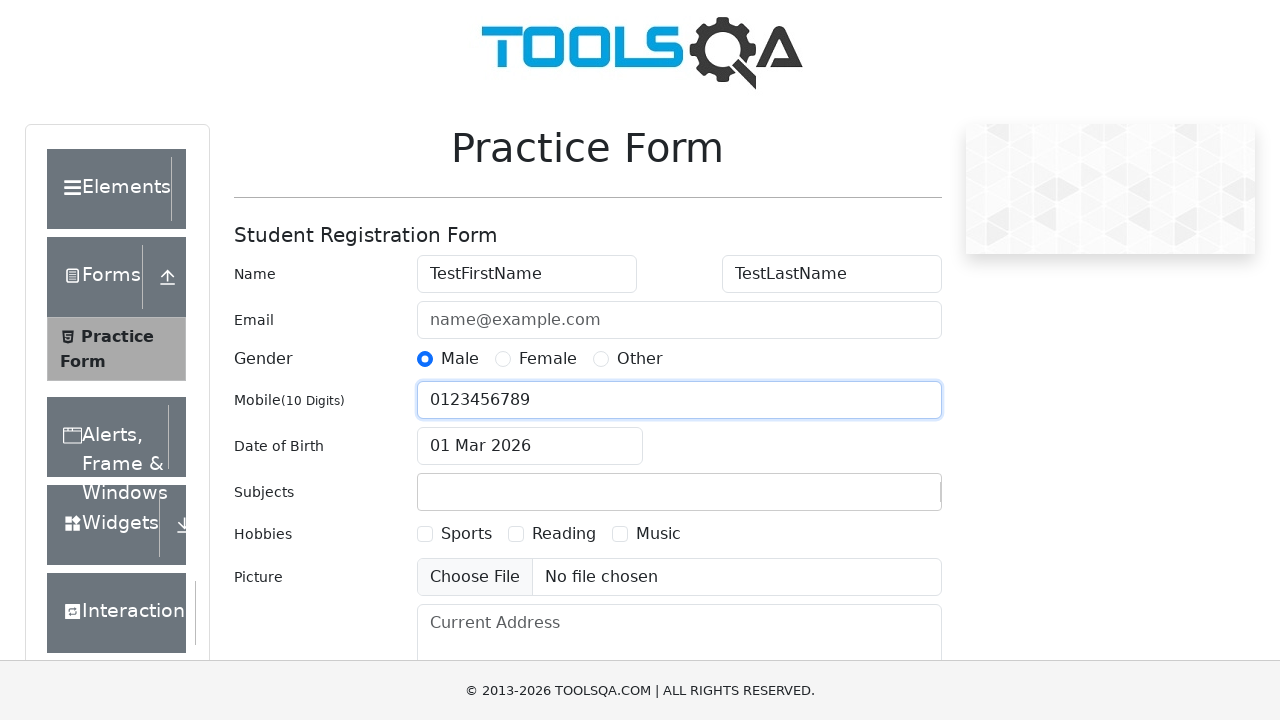

Clicked submit button to submit the form at (885, 499) on #submit
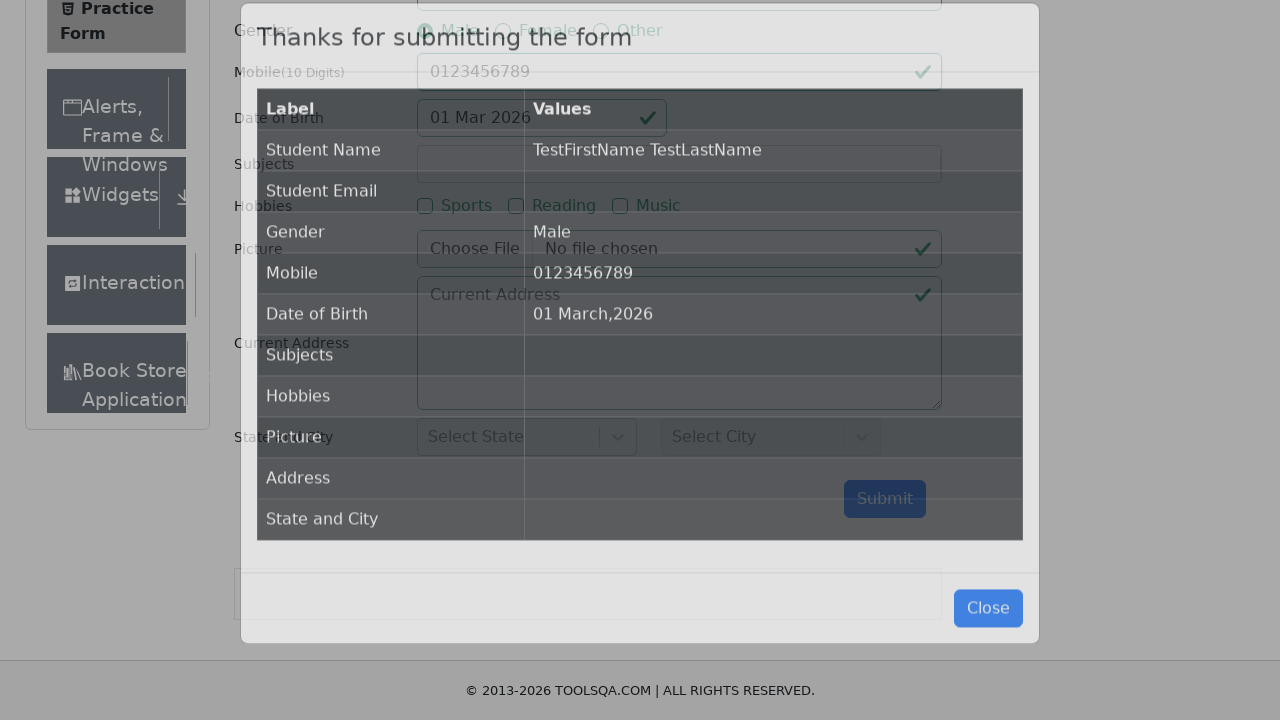

Modal window became visible after form submission
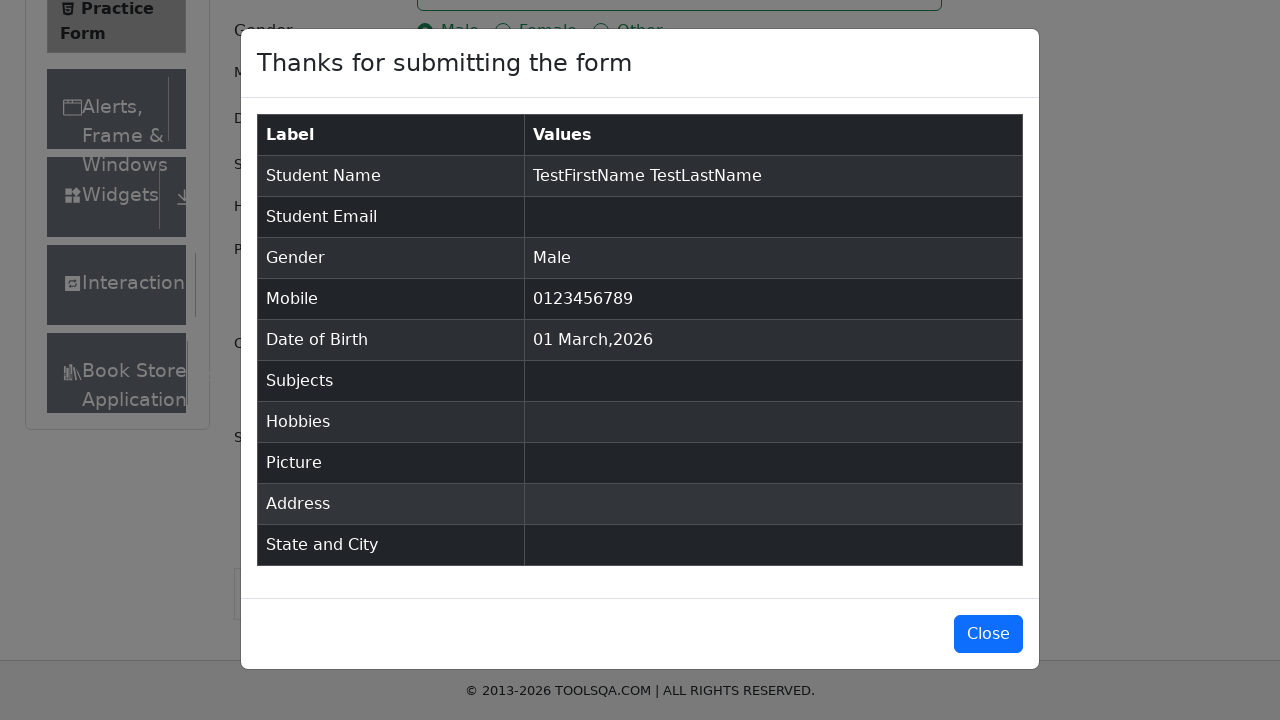

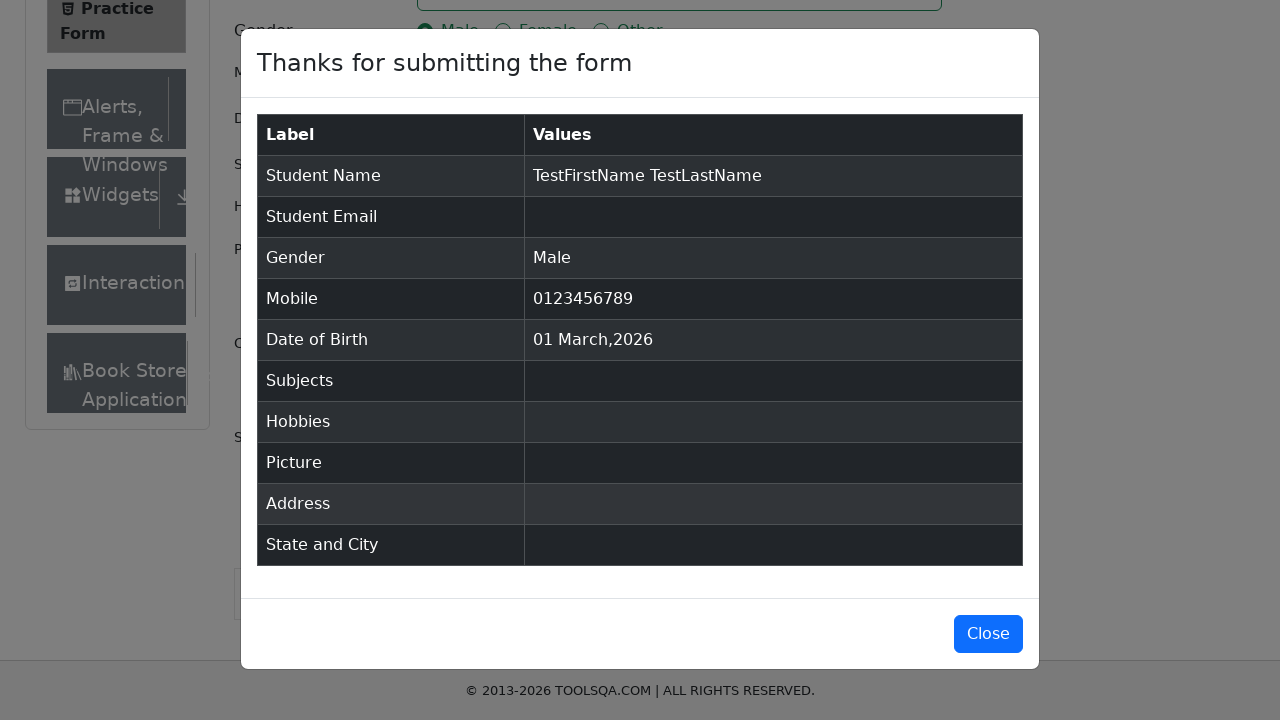